Tests the flight search origin airport autocomplete functionality by typing a city name and selecting from the suggestions dropdown on American Airlines website

Starting URL: https://www.americanairlines.in/

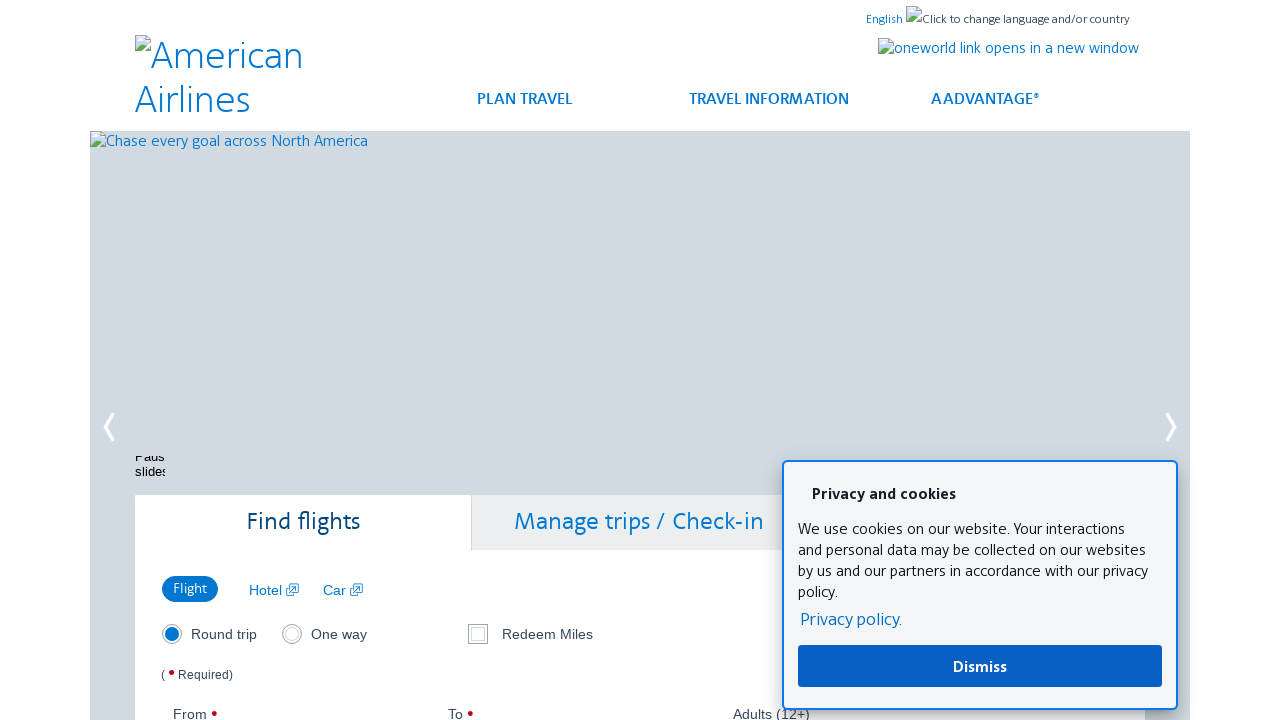

Filled origin airport field with 'san' to trigger autocomplete on #reservationFlightSearchForm\.originAirport
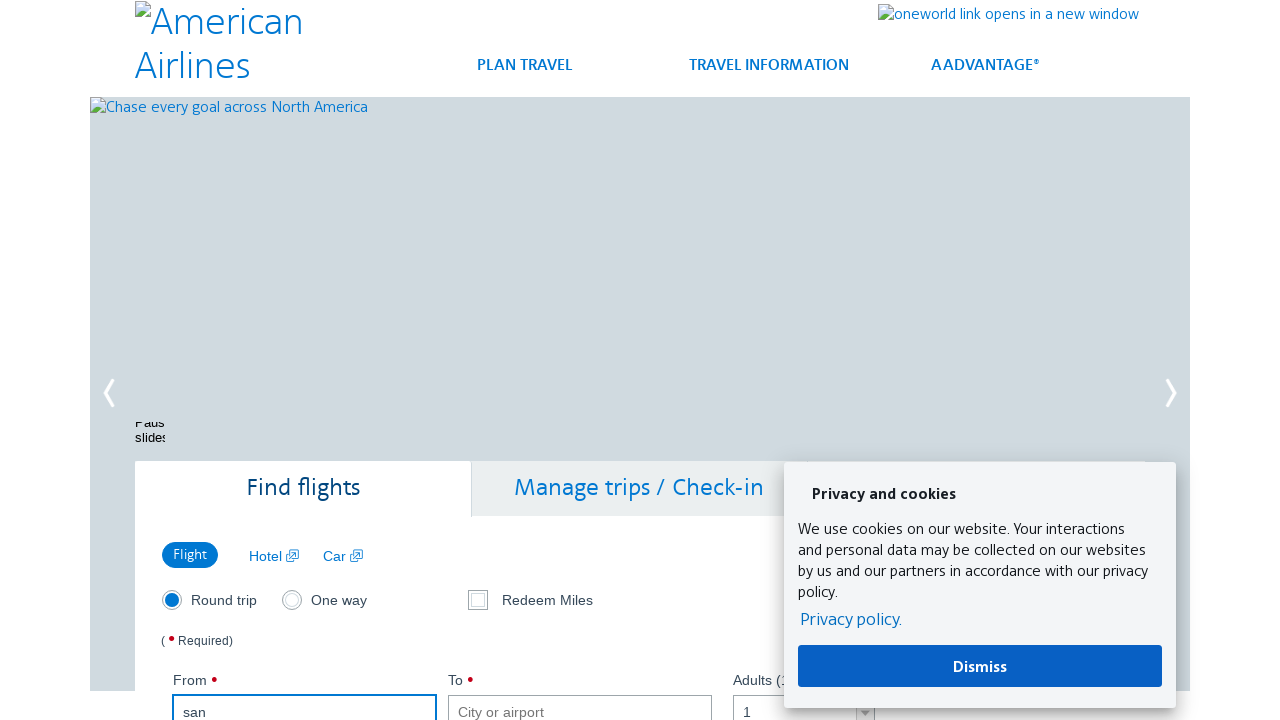

Autocomplete suggestions dropdown appeared with airport options
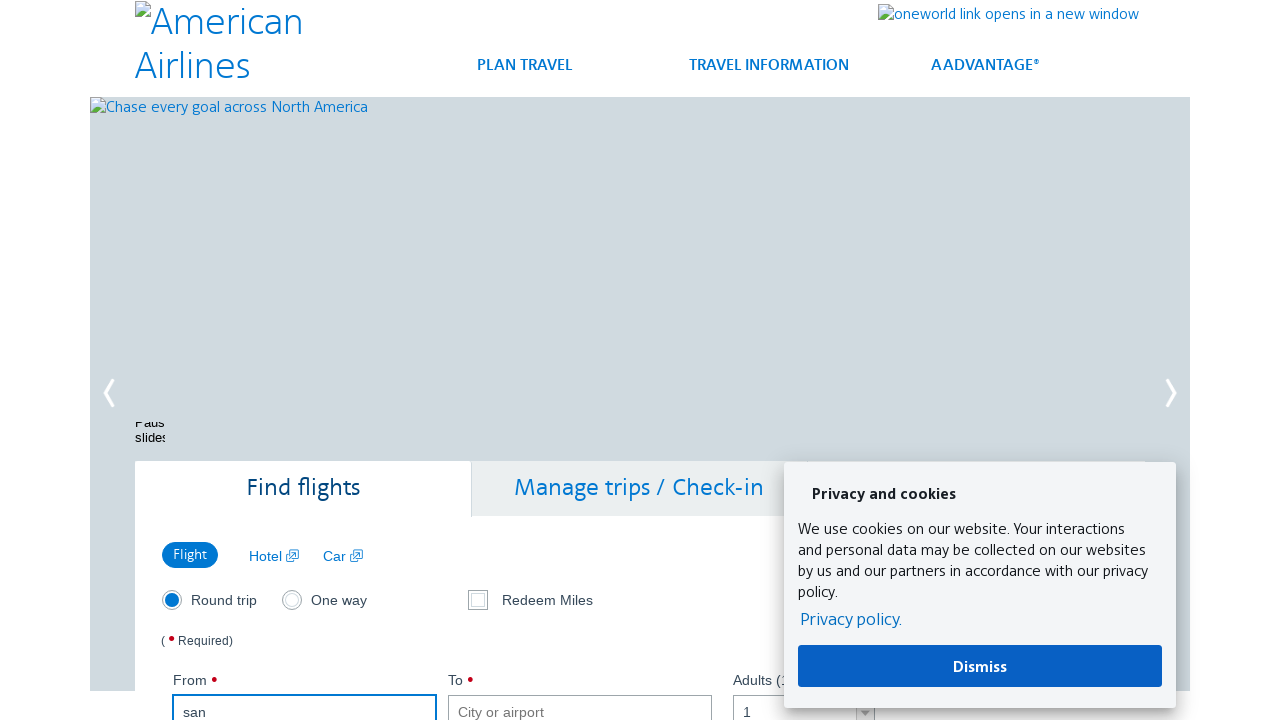

Selected San Jose (SJO), Costa Rica from autocomplete suggestions at (332, 360) on xpath=//a[text()='San Jose (SJO), Costa Rica']
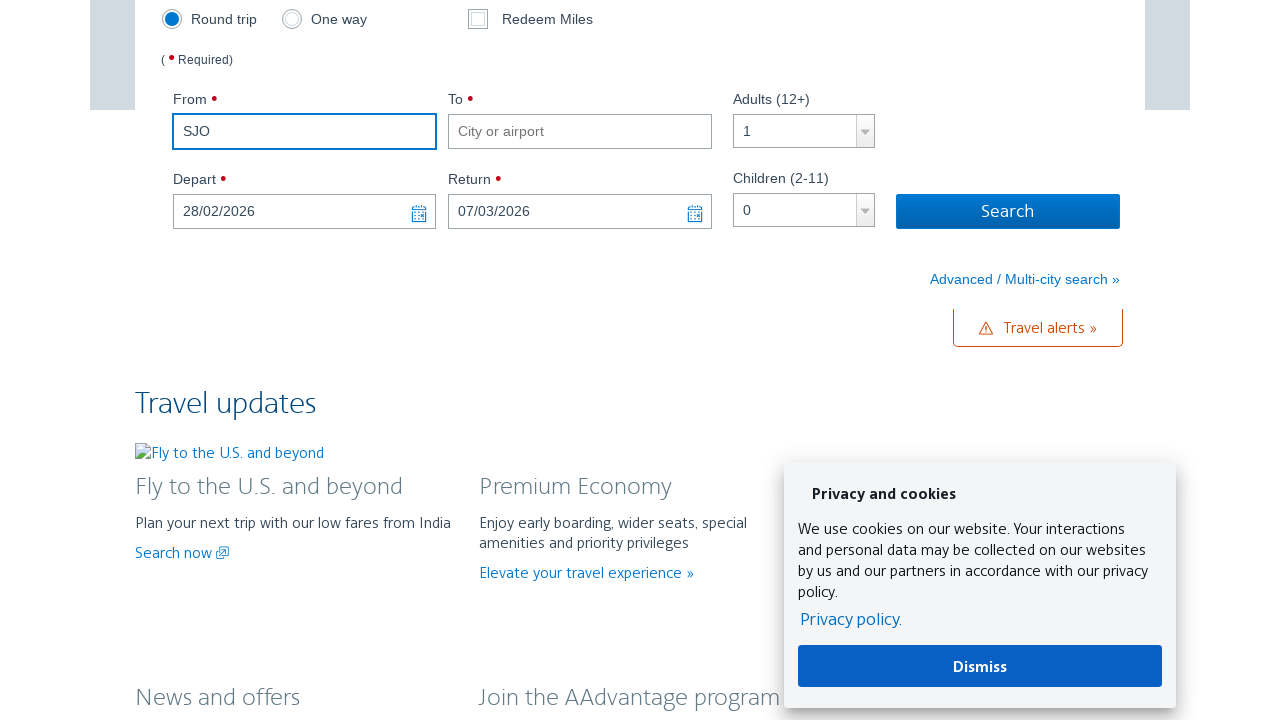

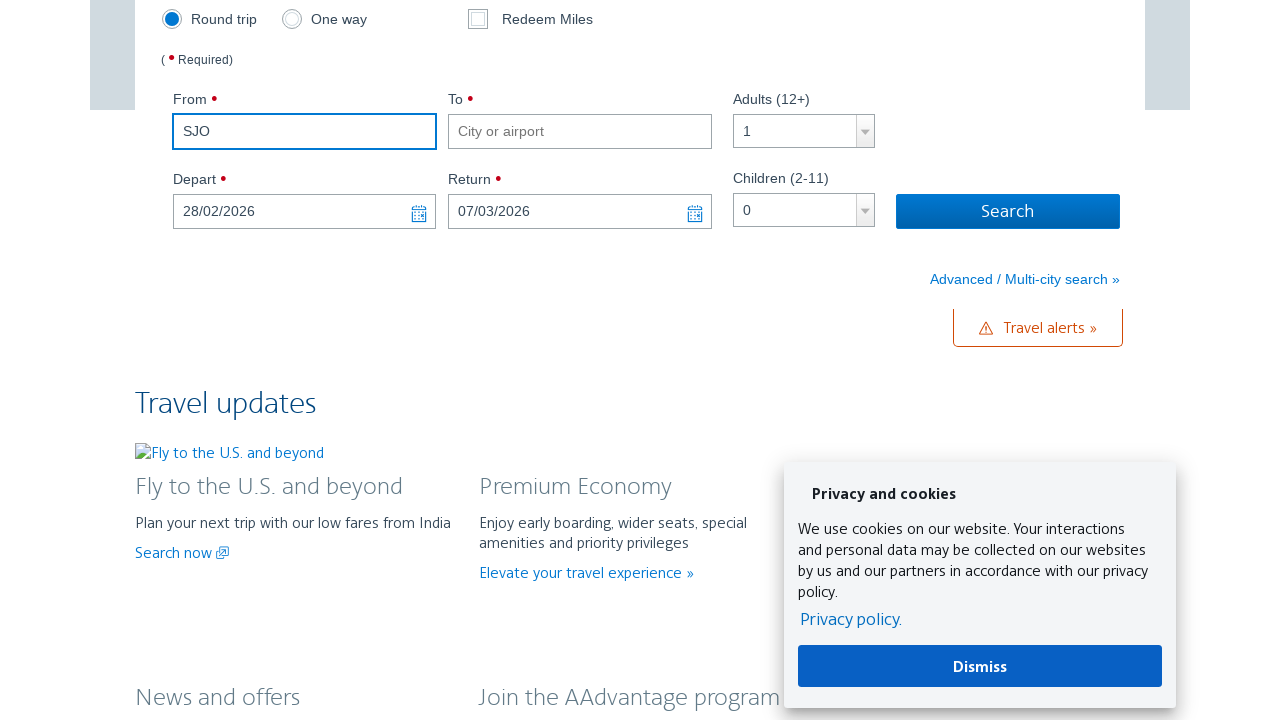